Tests navigation from the homepage to the About Us page by clicking the About Us link and verifying the page title changes

Starting URL: https://www.training-support.net

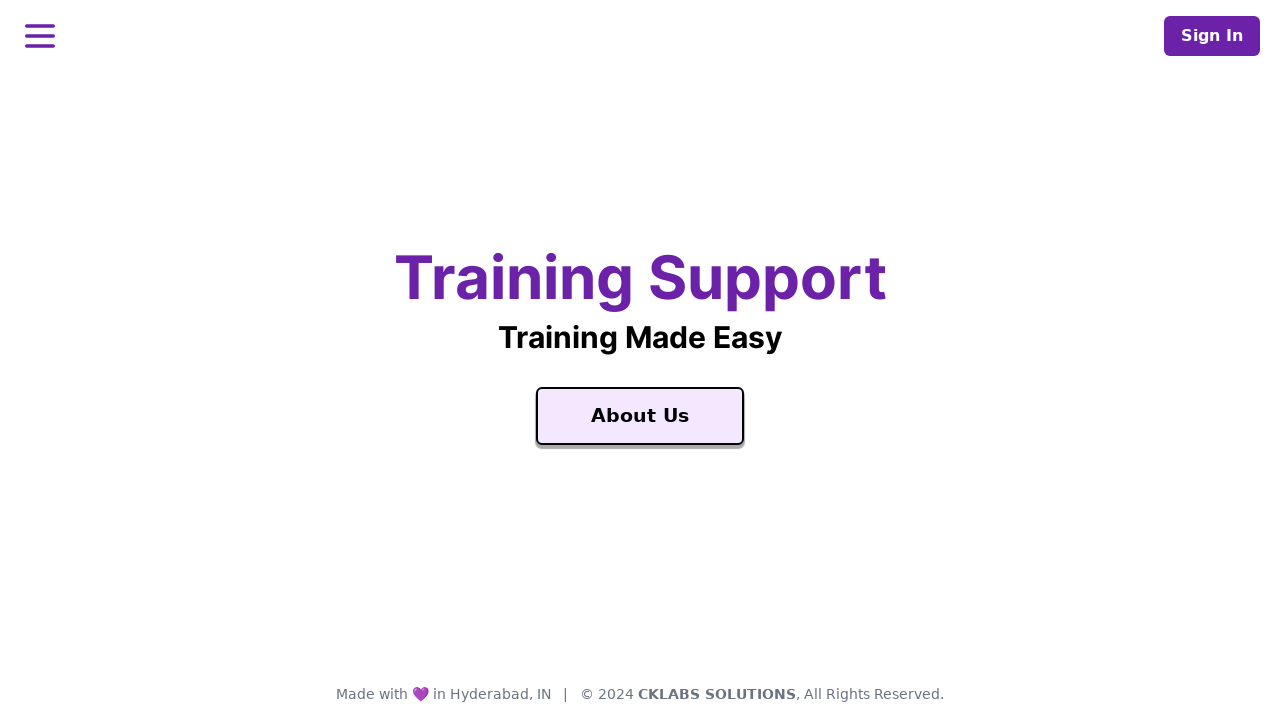

Verified homepage title is 'Training Support'
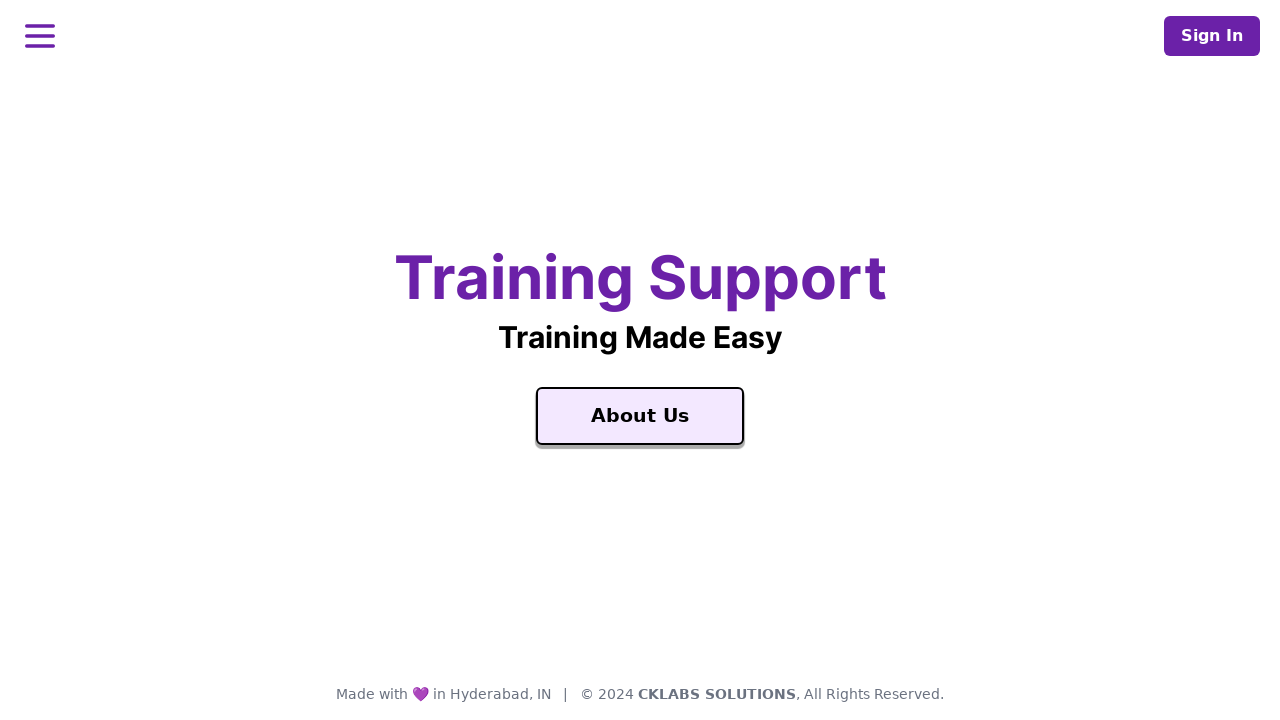

Clicked About Us link at (640, 416) on a:text('About Us')
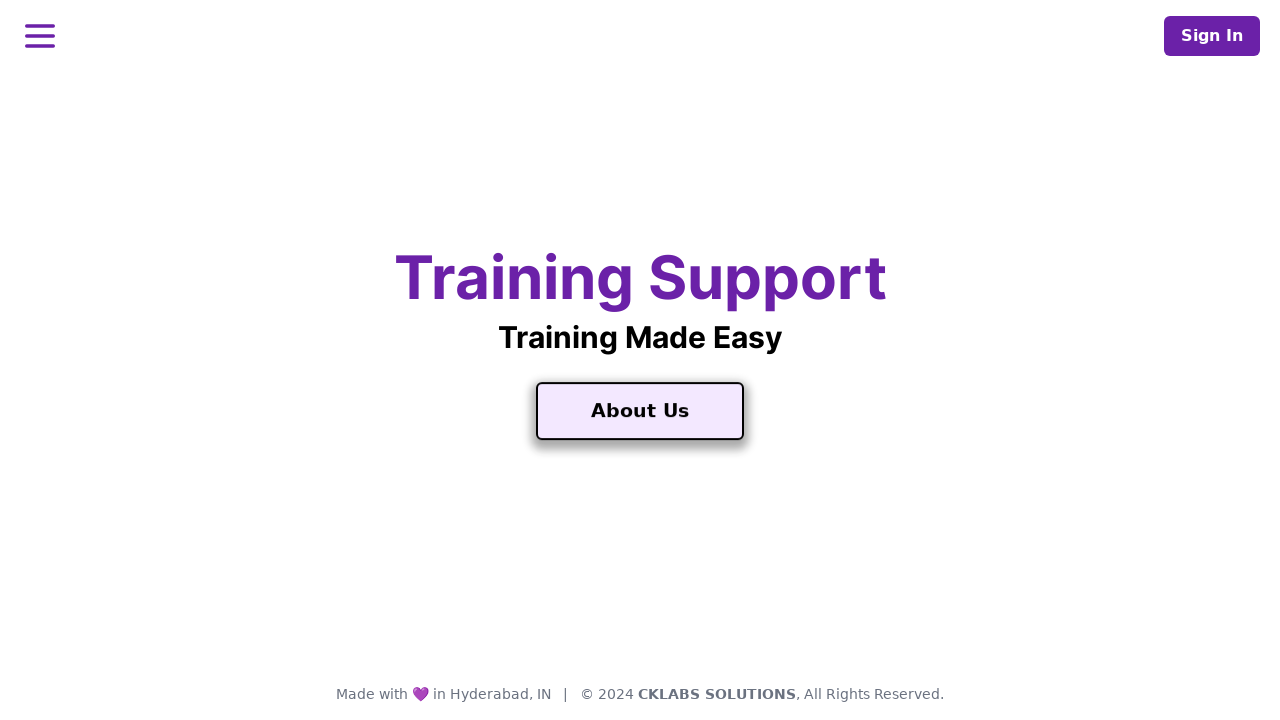

Waited for page load to complete
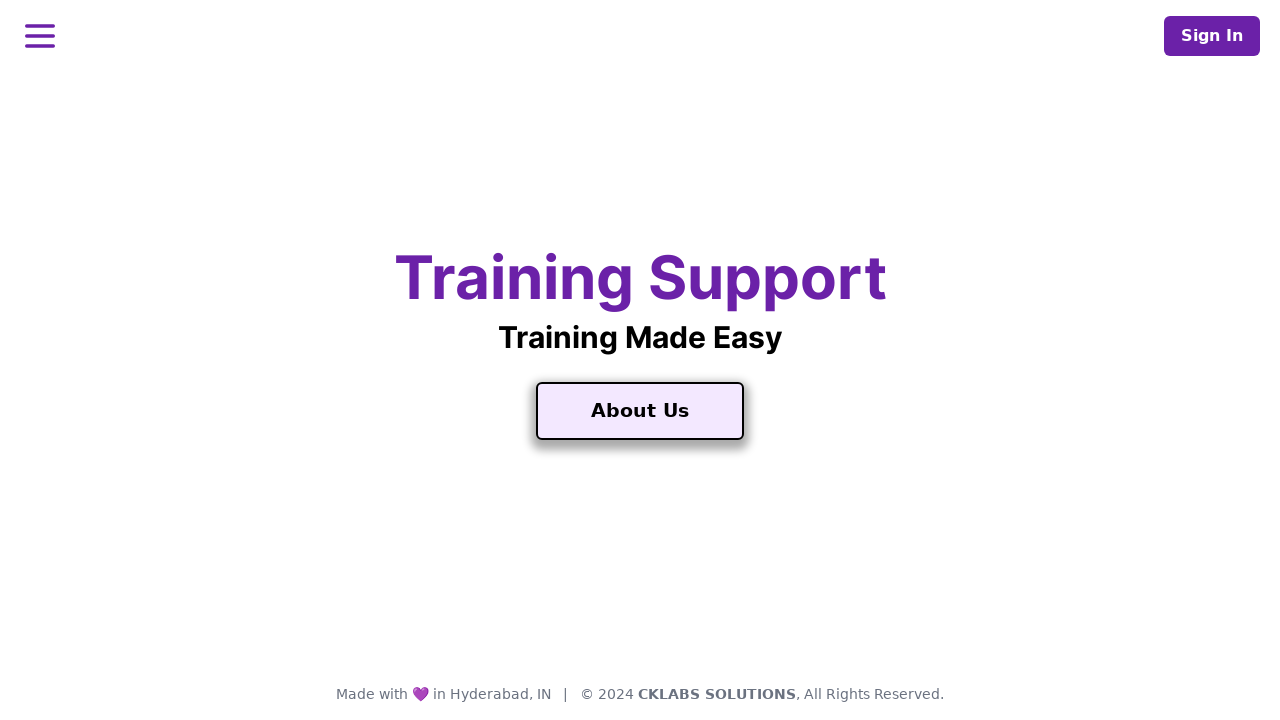

Verified About Us page title is 'About Training Support'
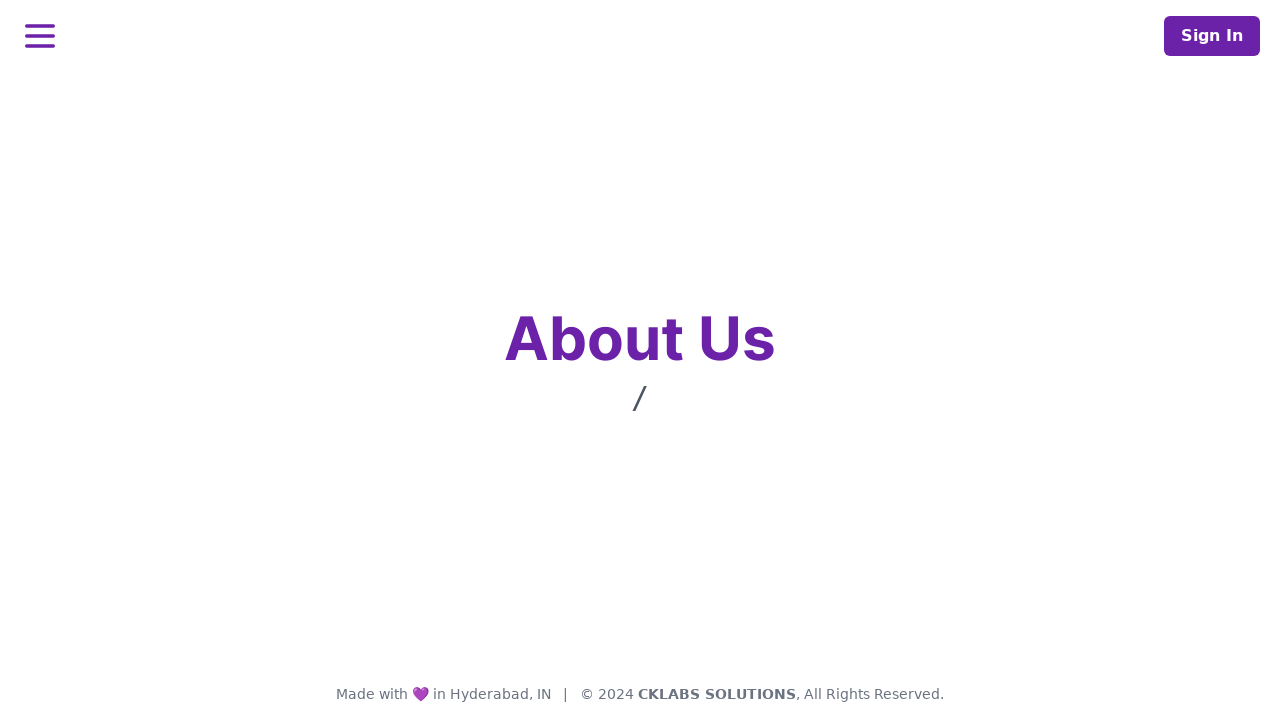

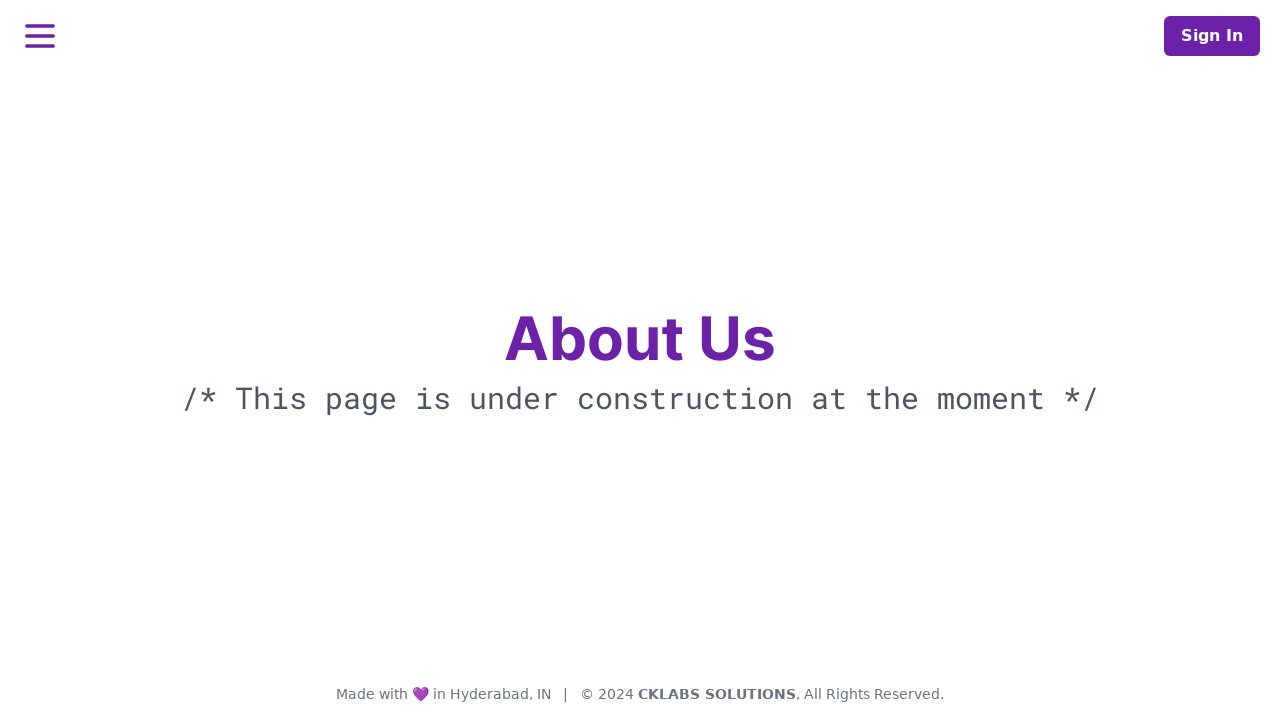